Tests various types of JavaScript alerts including simple alert, confirm dialog, and prompt dialog by accepting, dismissing, and entering text into them

Starting URL: http://practice.automationtesting.in/

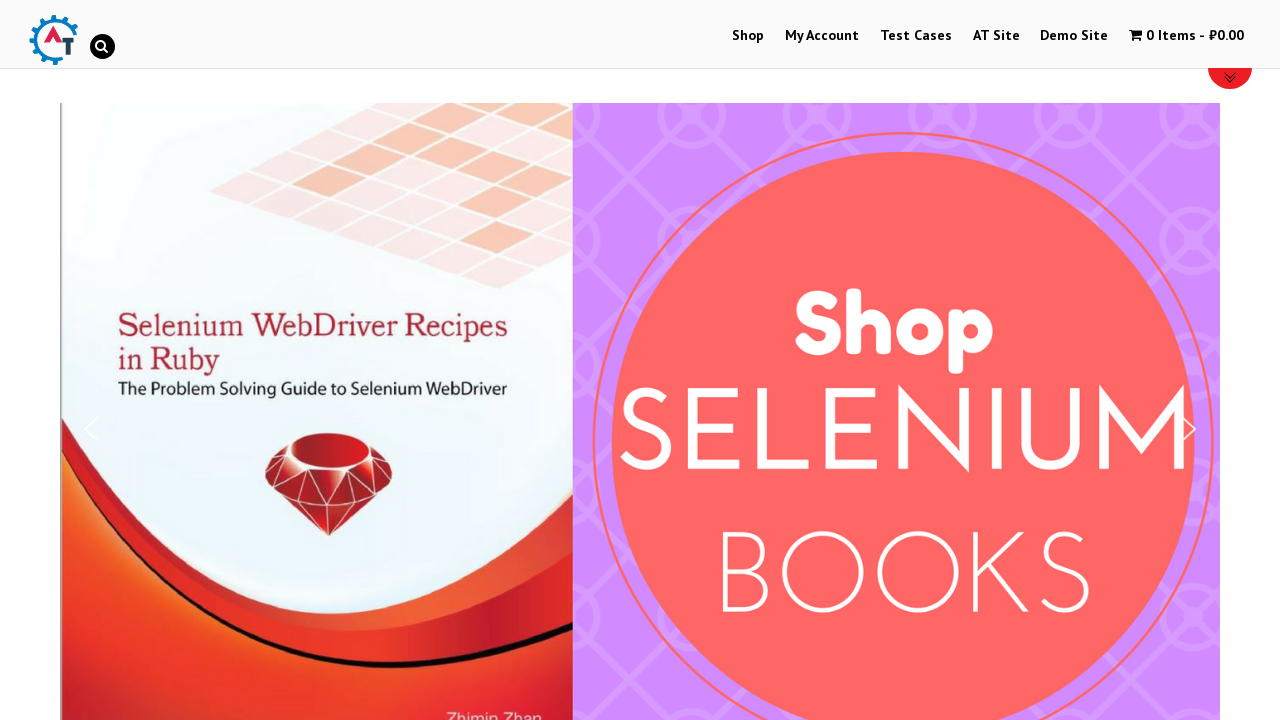

Clicked on Demo Site link at (1074, 36) on text=Demo Site
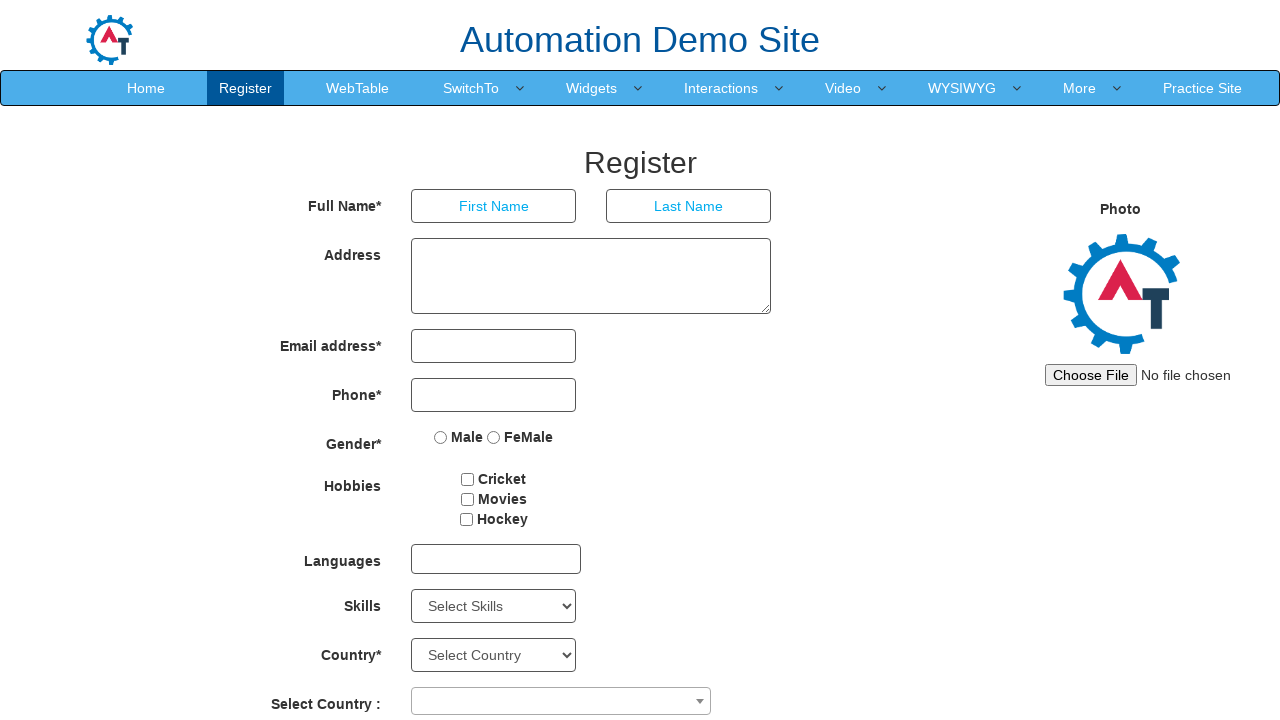

Clicked on SwitchTo menu at (471, 88) on text=SwitchTo
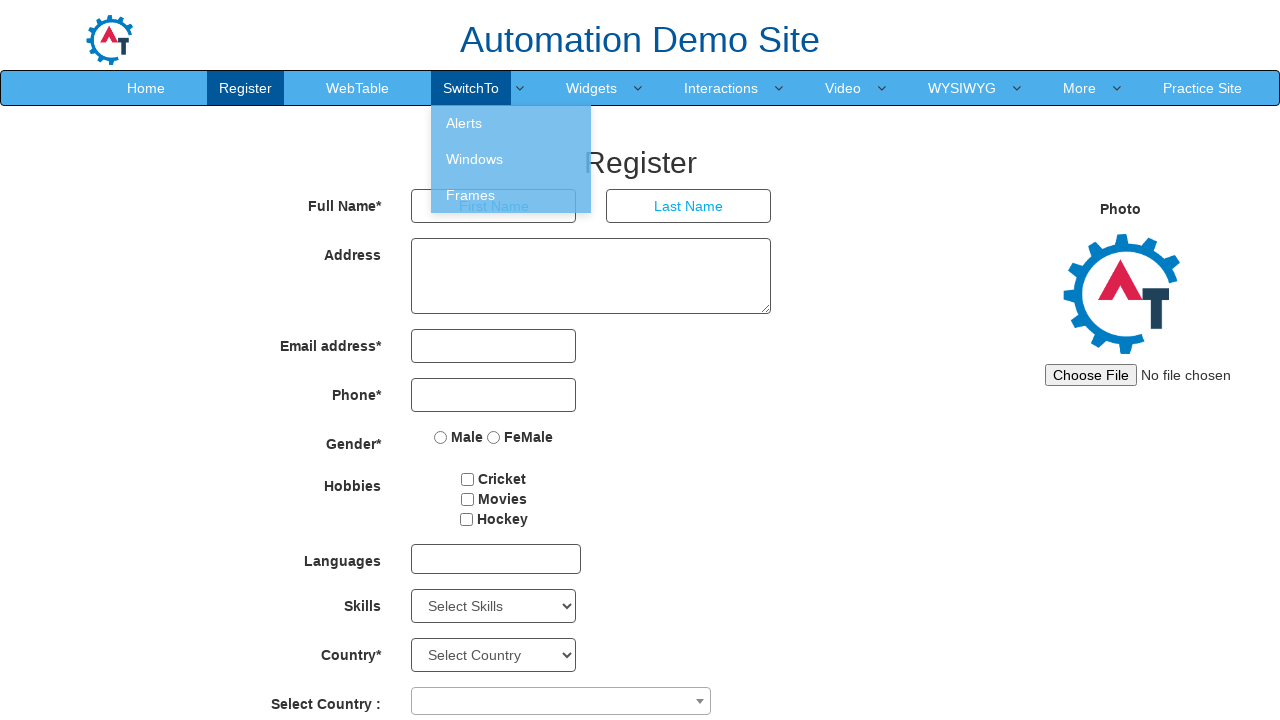

Clicked on Alerts section at (511, 123) on text=Alerts
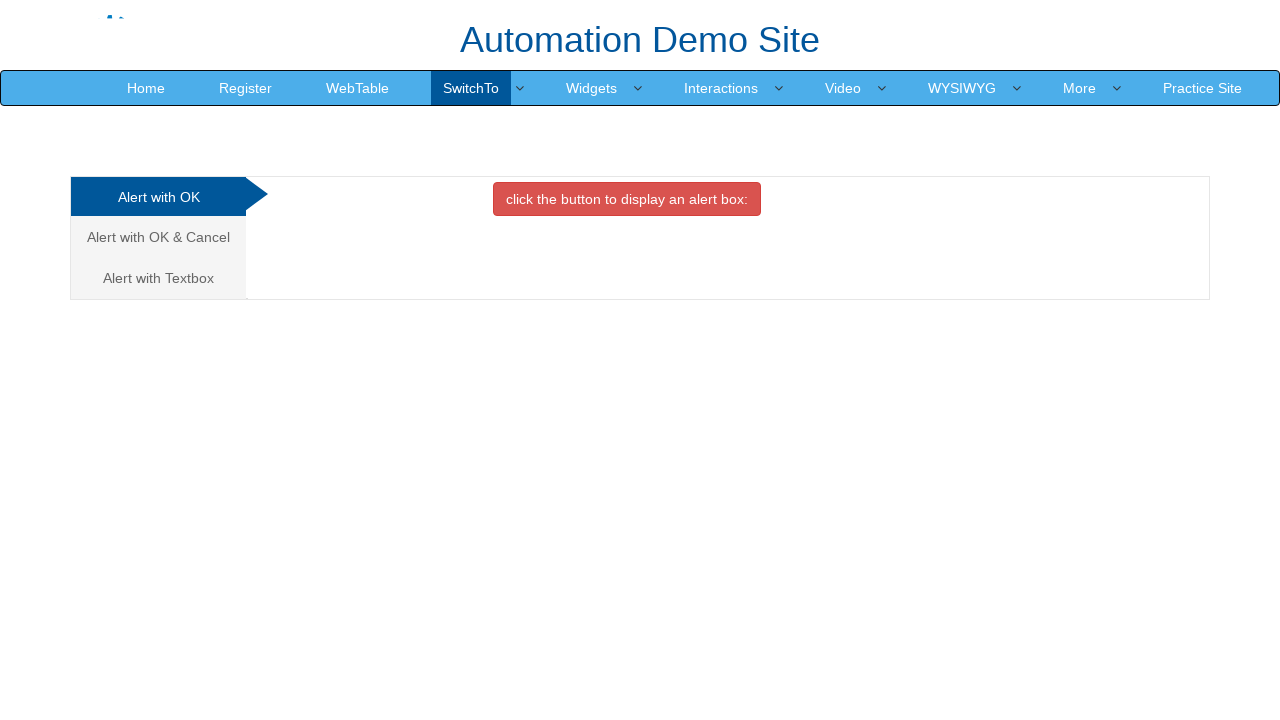

Clicked simple alert button and accepted the dialog at (627, 199) on xpath=//*[@id='OKTab']/button
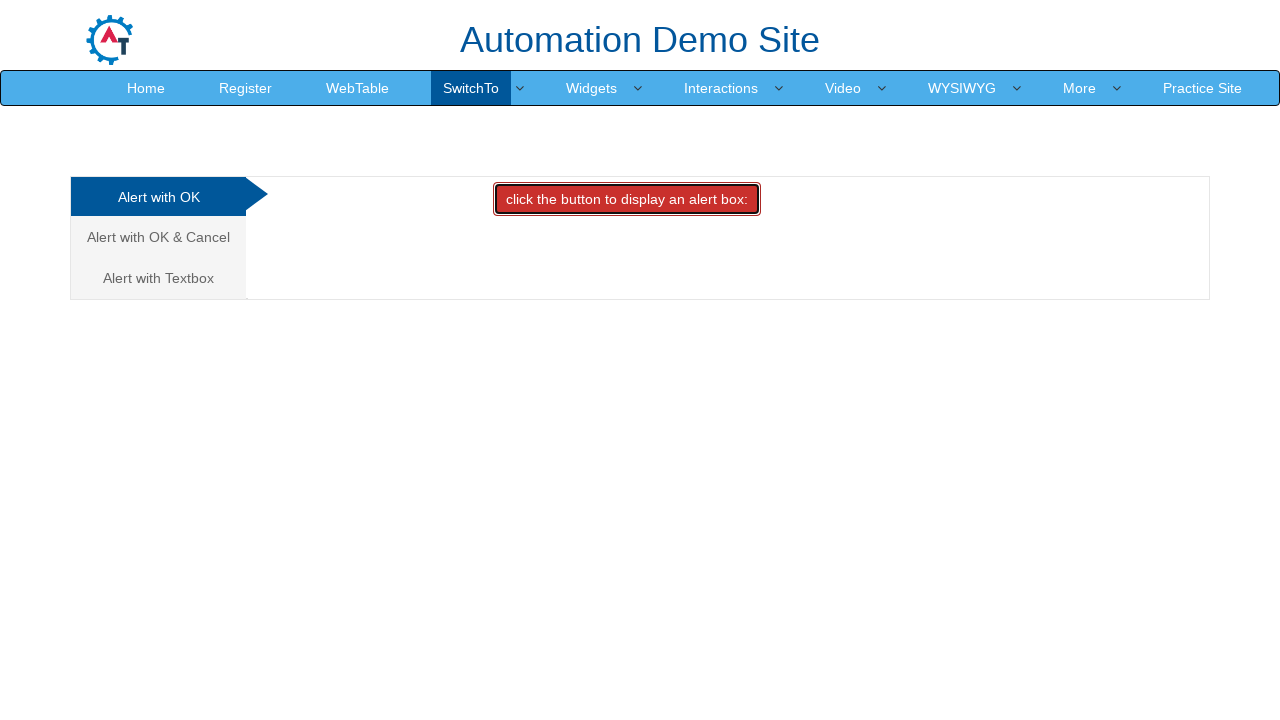

Navigated to confirm alert tab at (158, 237) on xpath=/html/body/div[1]/div/div/div/div[1]/ul/li[2]/a
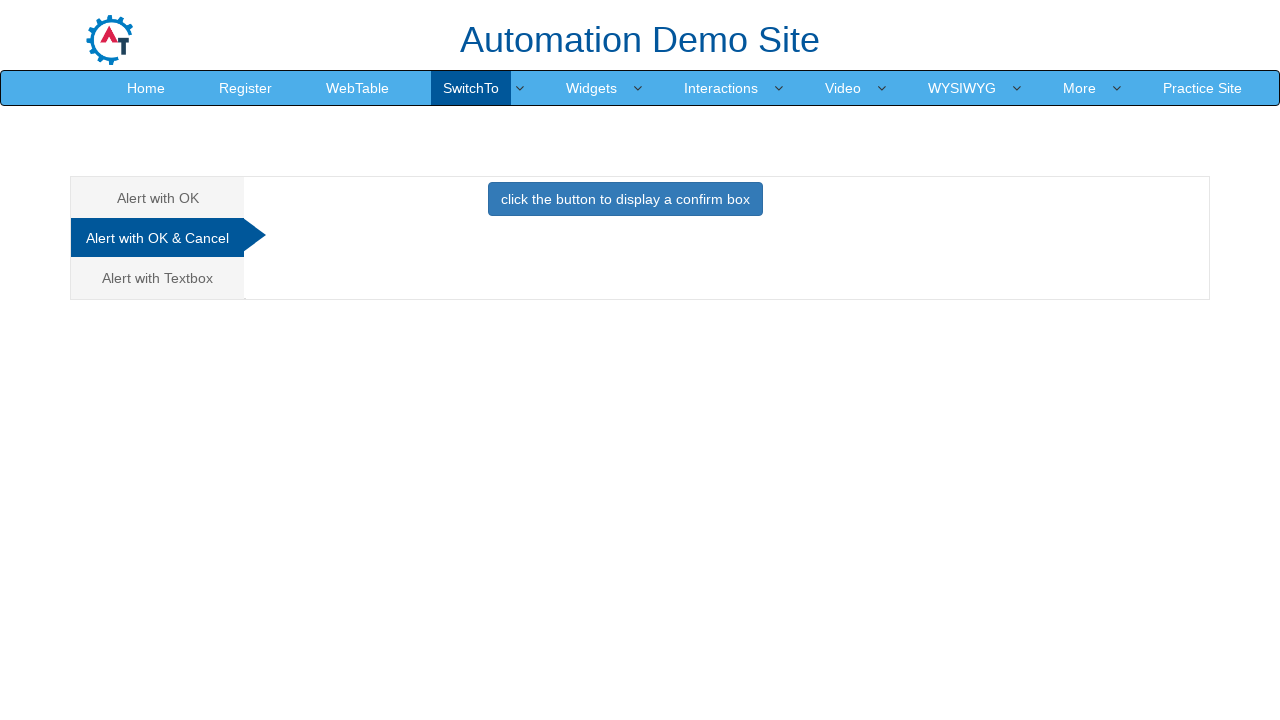

Clicked confirm alert button and dismissed the dialog at (625, 199) on xpath=//*[@id='CancelTab']/button
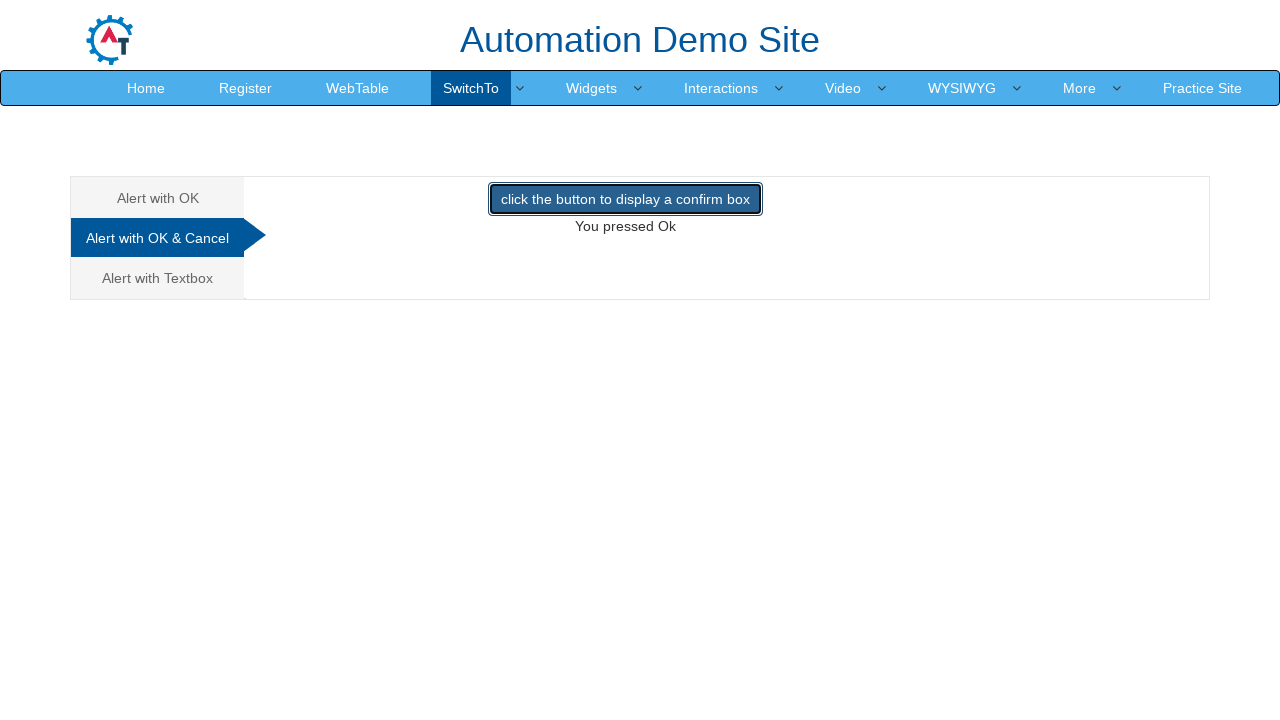

Navigated to prompt alert tab at (158, 278) on xpath=/html/body/div[1]/div/div/div/div[1]/ul/li[3]/a
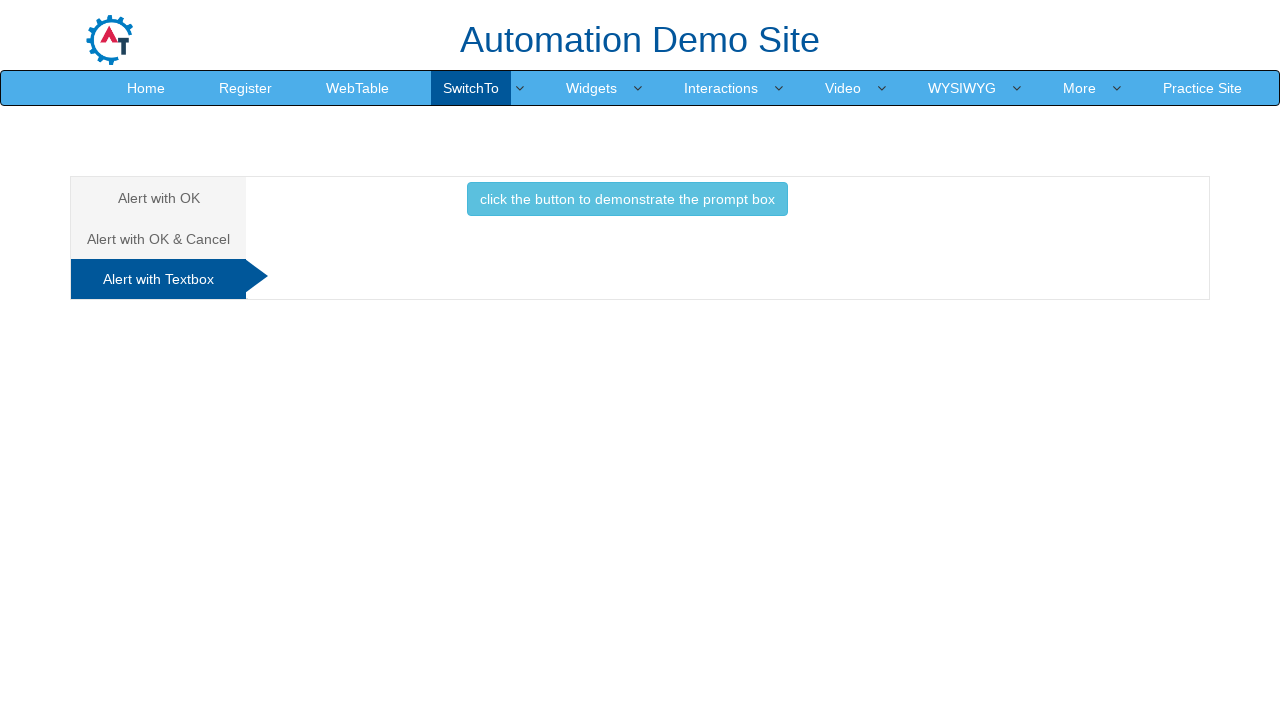

Clicked prompt alert button and entered 'Automation User' text before accepting at (627, 199) on xpath=//*[@id='Textbox']/button
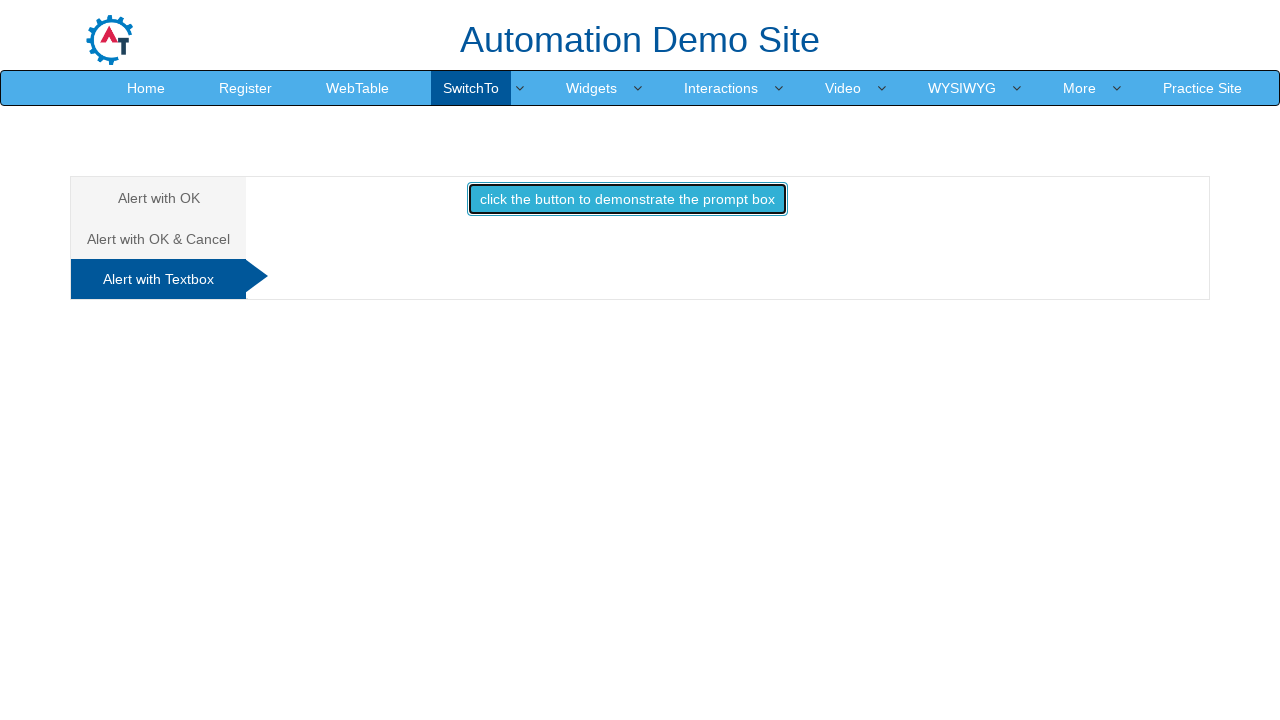

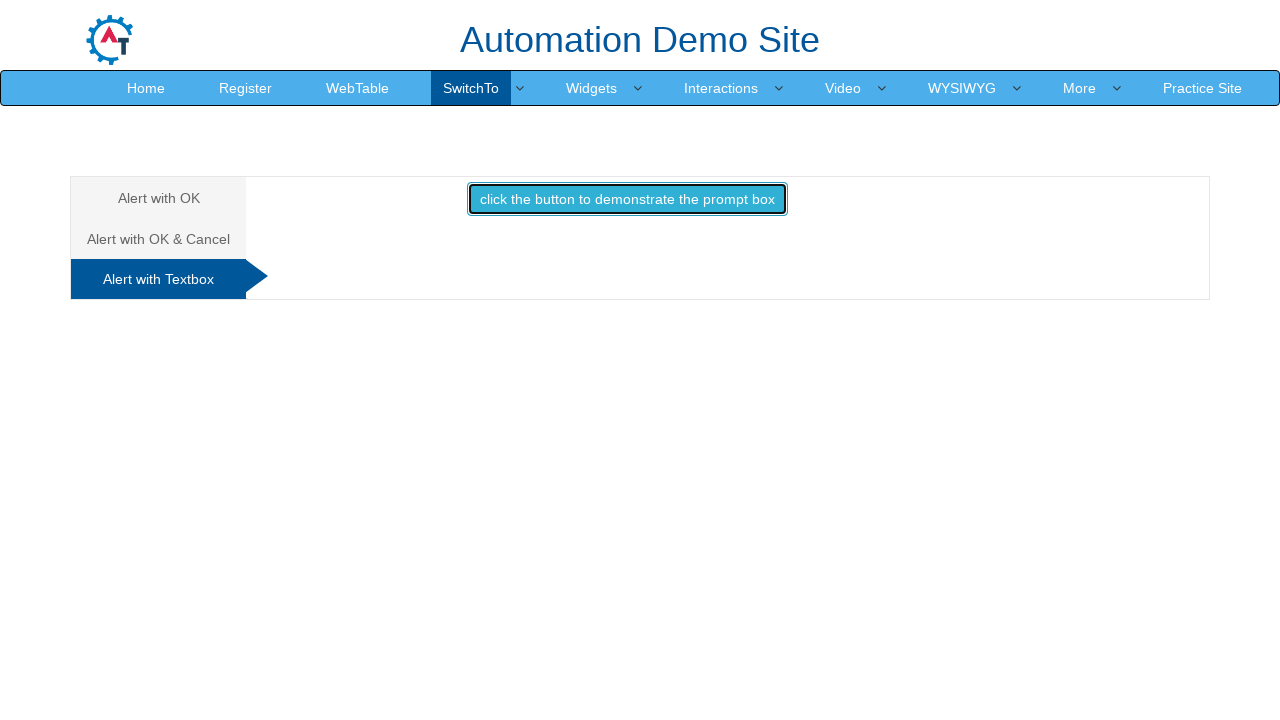